Tests form field interactions on a practice automation website by filling in a name, password, selecting drink checkboxes (Coffee and Milk), clicking an automation radio button, and counting list elements on the page.

Starting URL: https://practice-automation.com/form-fields/

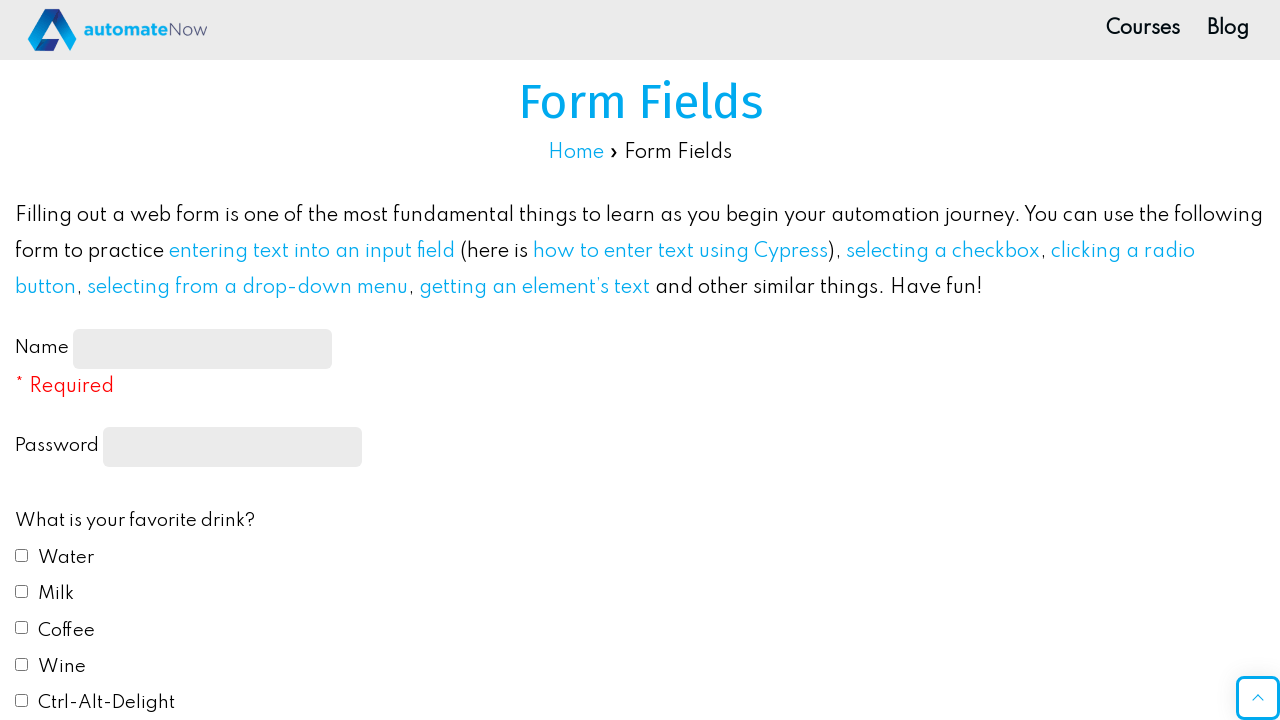

Filled name input field with 'Инна' on #name-input
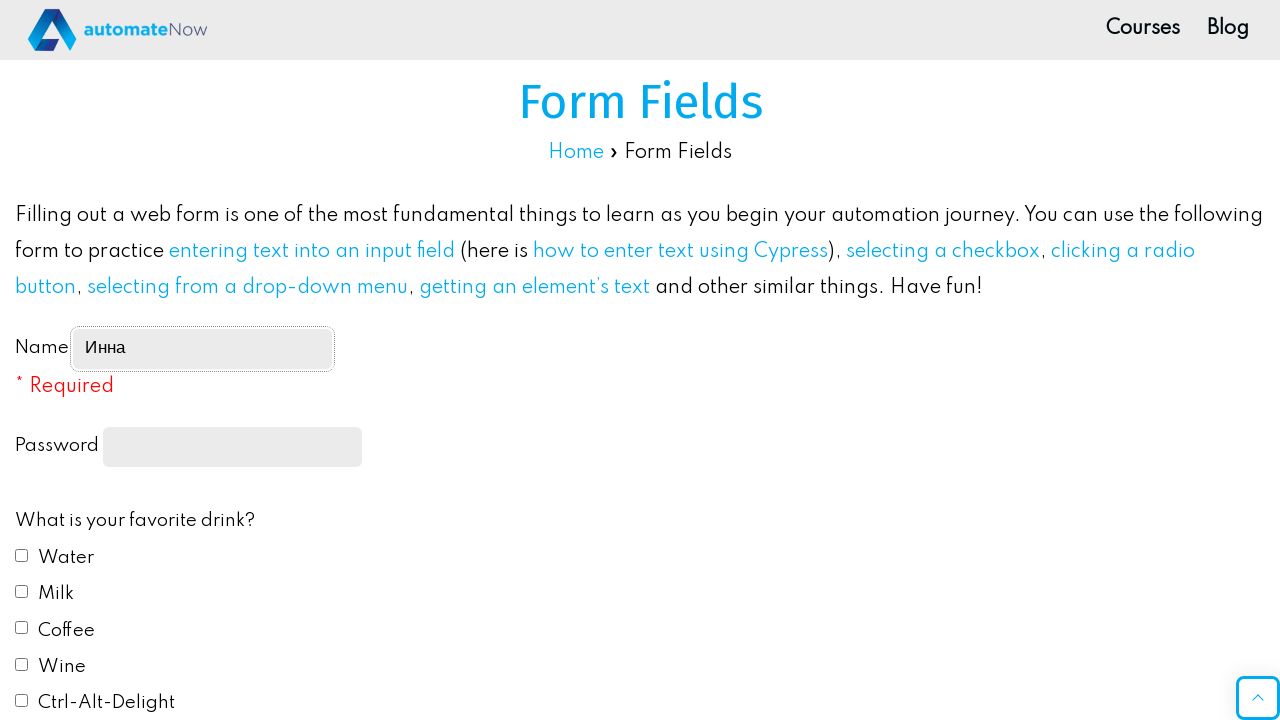

Filled password field with '123' on input[type='password']
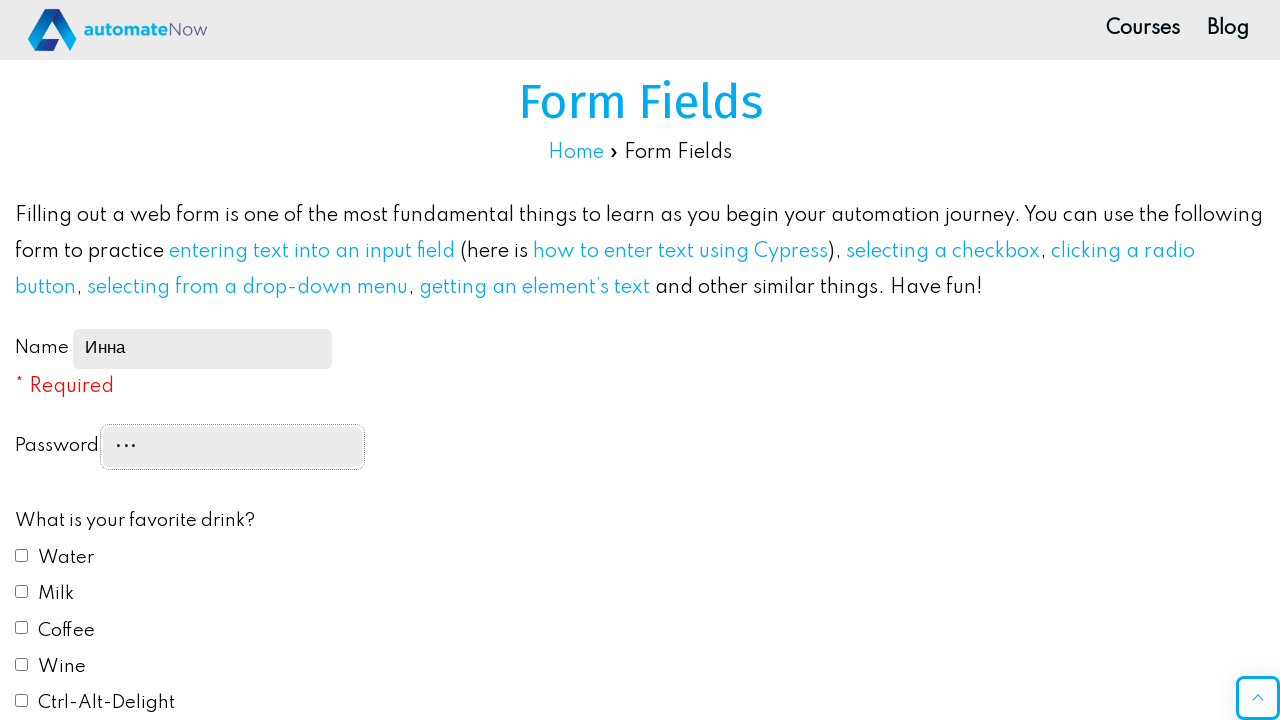

Clicked Coffee checkbox at (22, 591) on #drink2
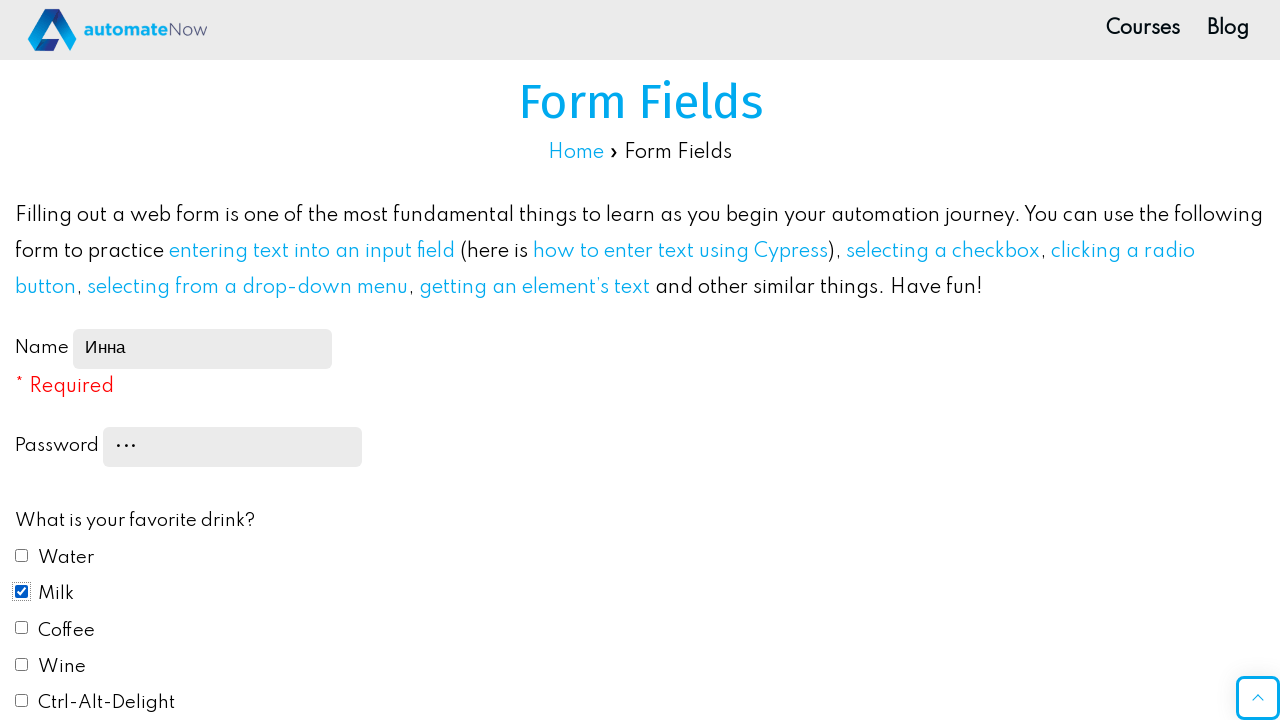

Clicked Milk checkbox at (22, 628) on #drink3
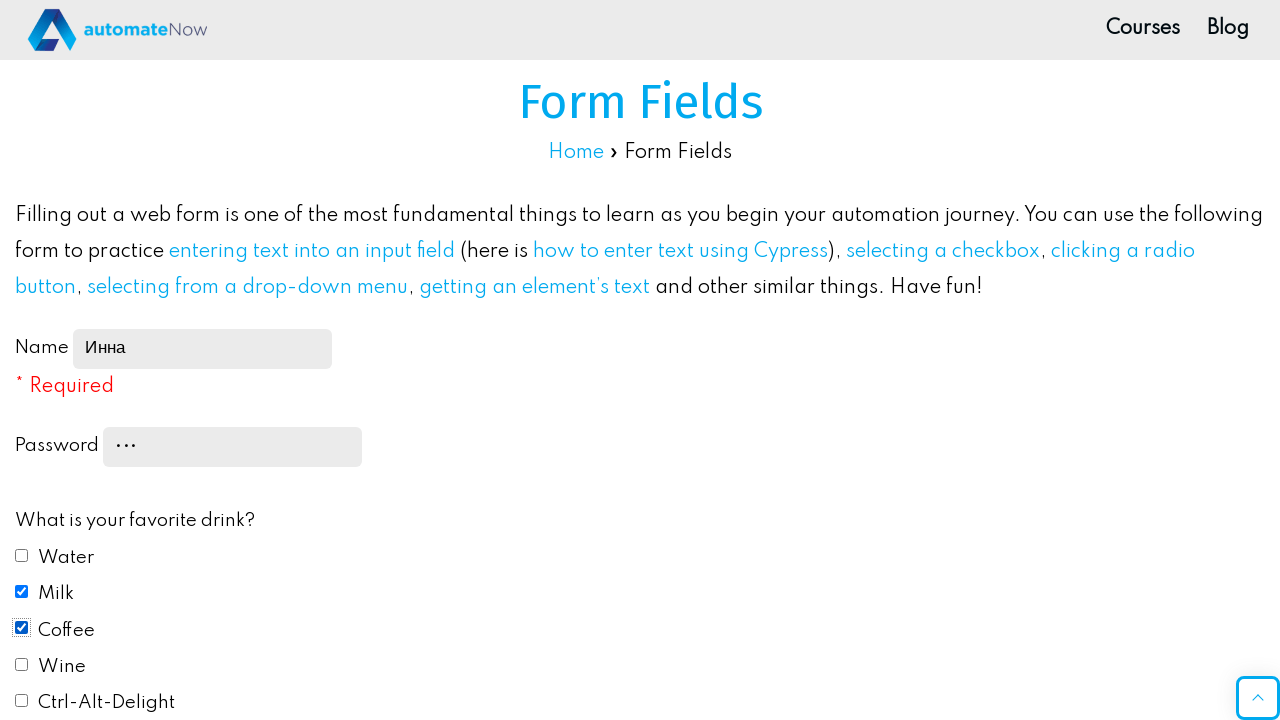

Clicked automation radio button at (92, 360) on #automation
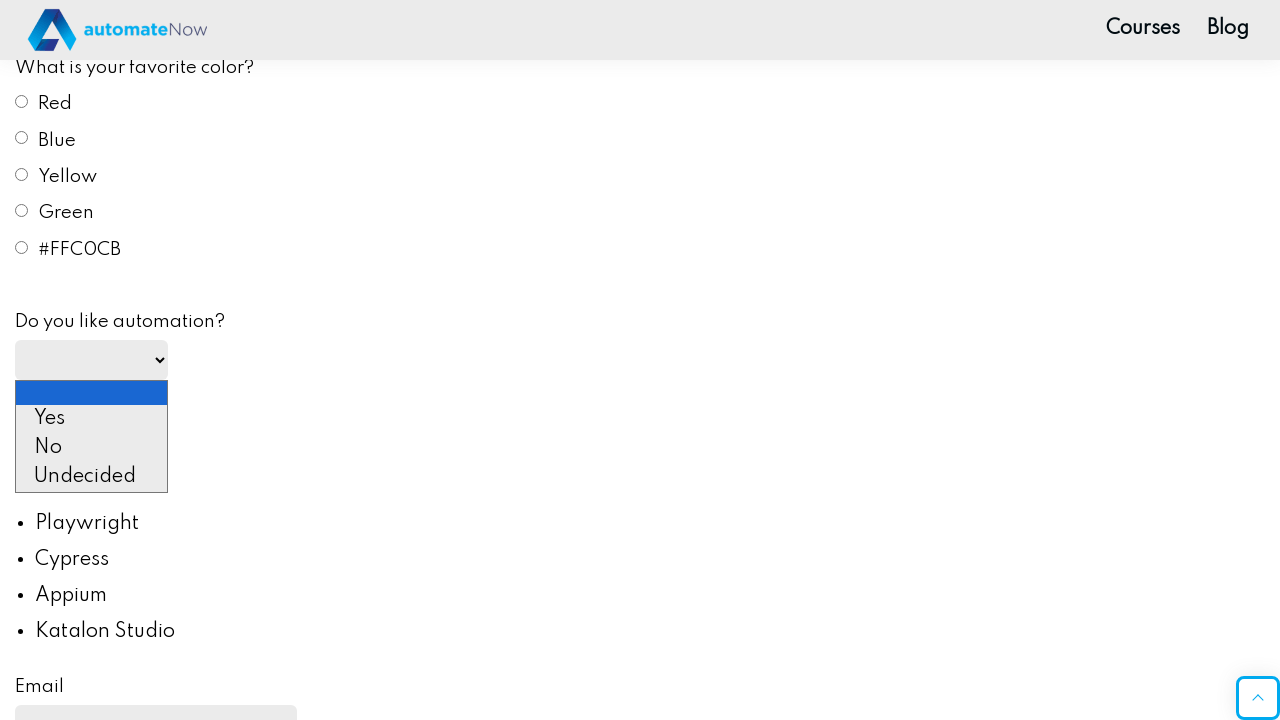

Waited for list elements to load on the page
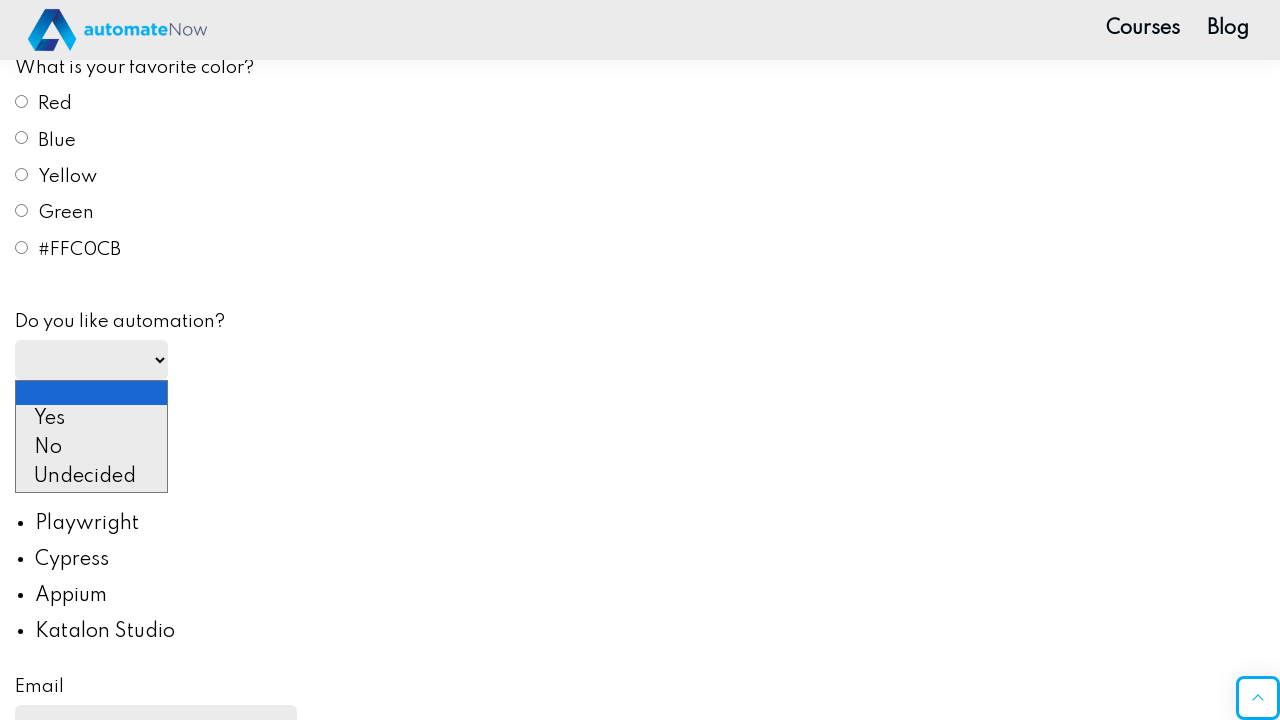

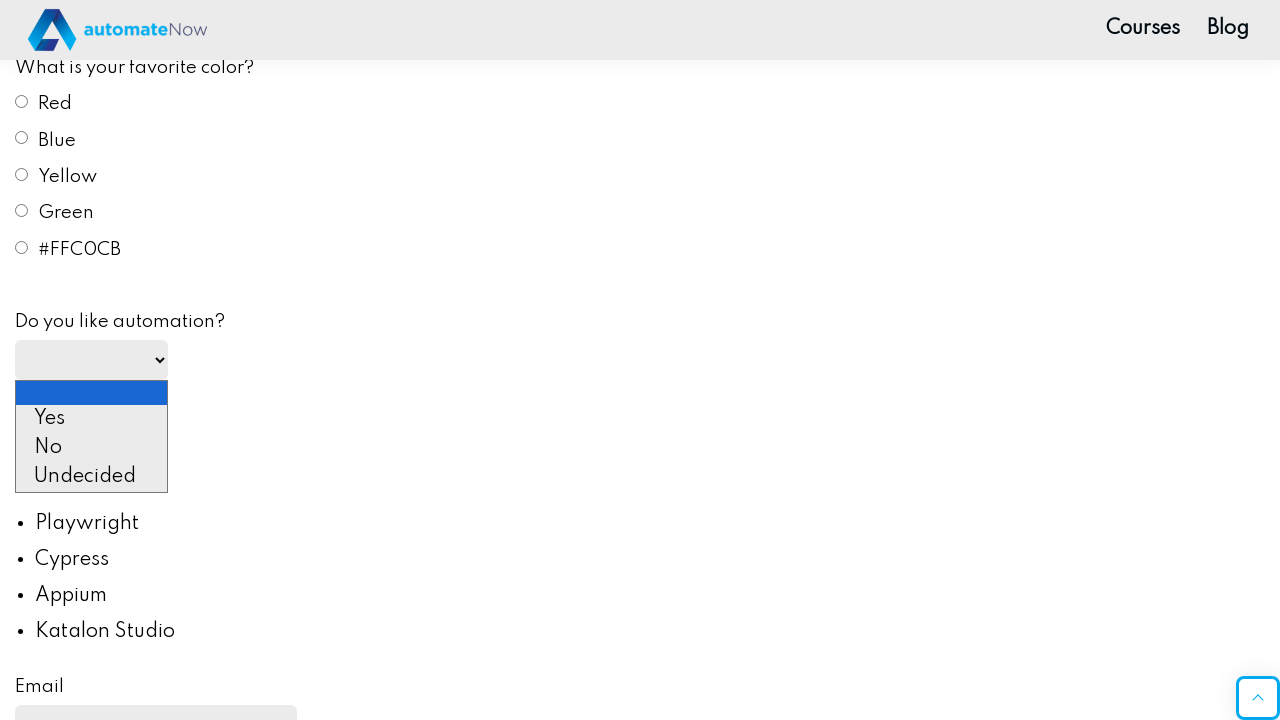